Fills in first name and last name fields on Google account signup page

Starting URL: https://accounts.google.com/signup

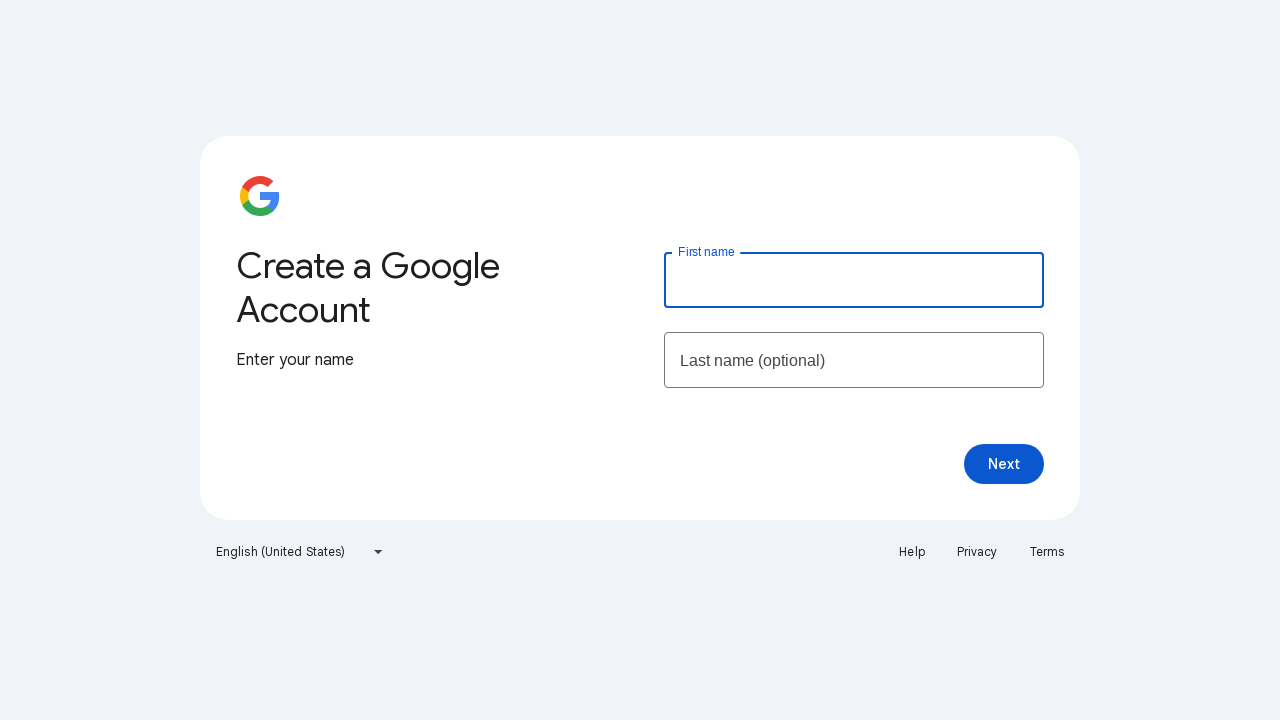

Filled first name field with 'seleniumUserFirstName' on input[name='firstName']
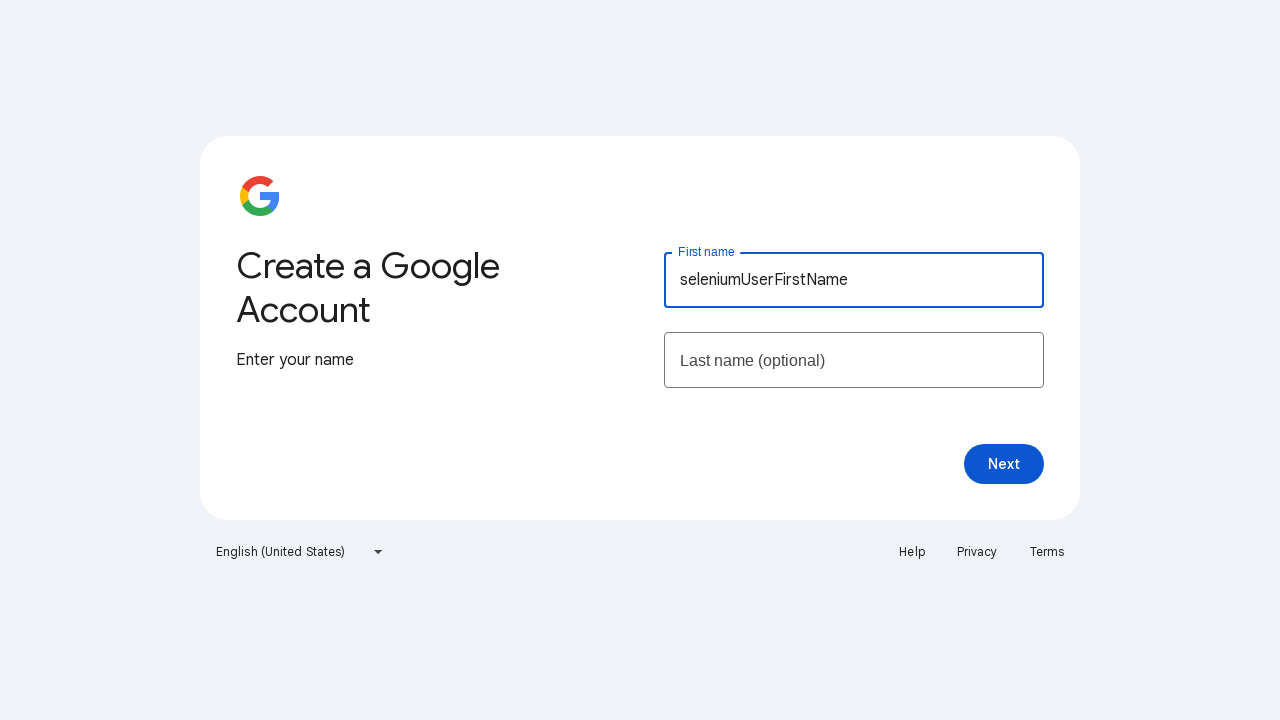

Filled last name field with 'seleniumUserLastName' on input[name='lastName']
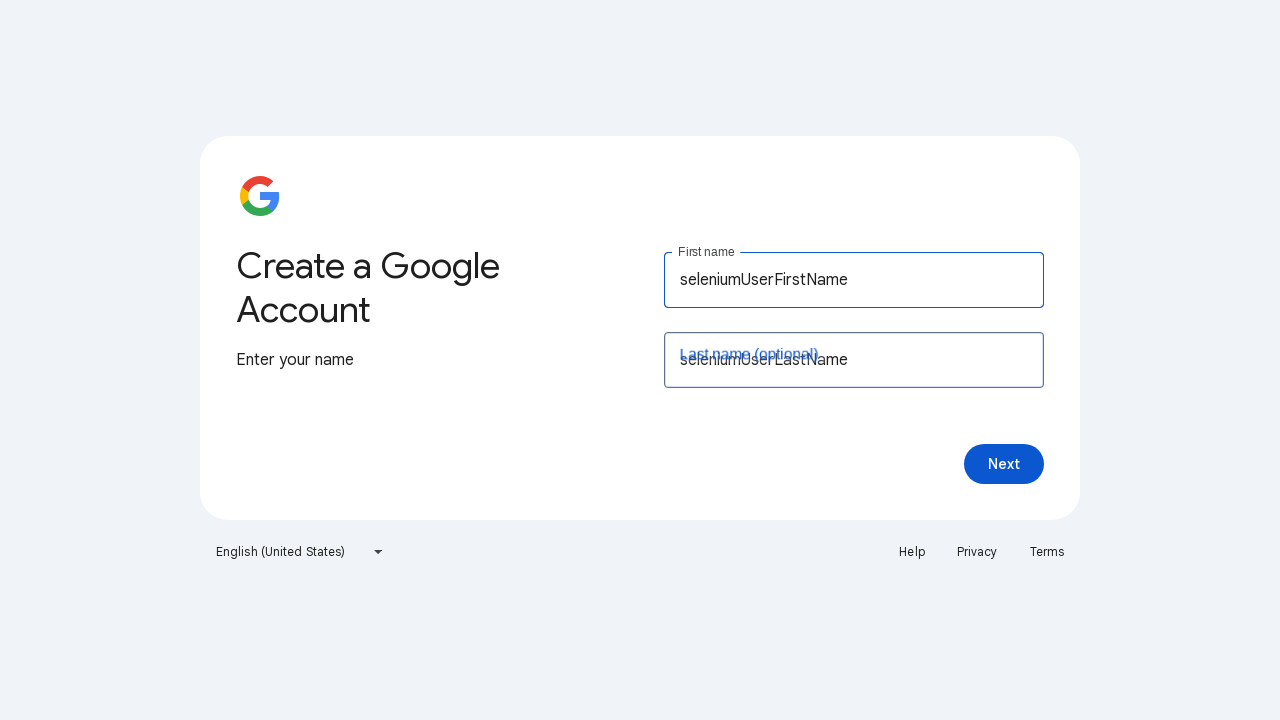

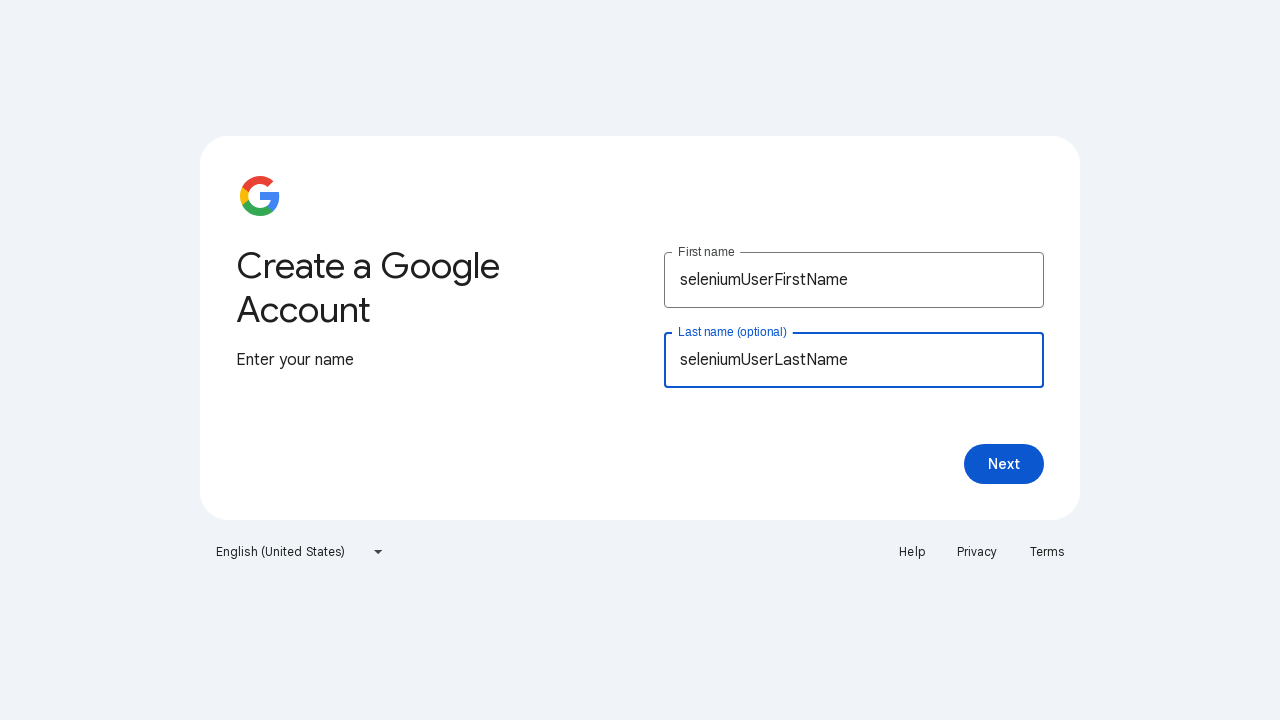